Tests radio button selection functionality by clicking the first radio button and verifying it is selected

Starting URL: https://letcode.in/radio

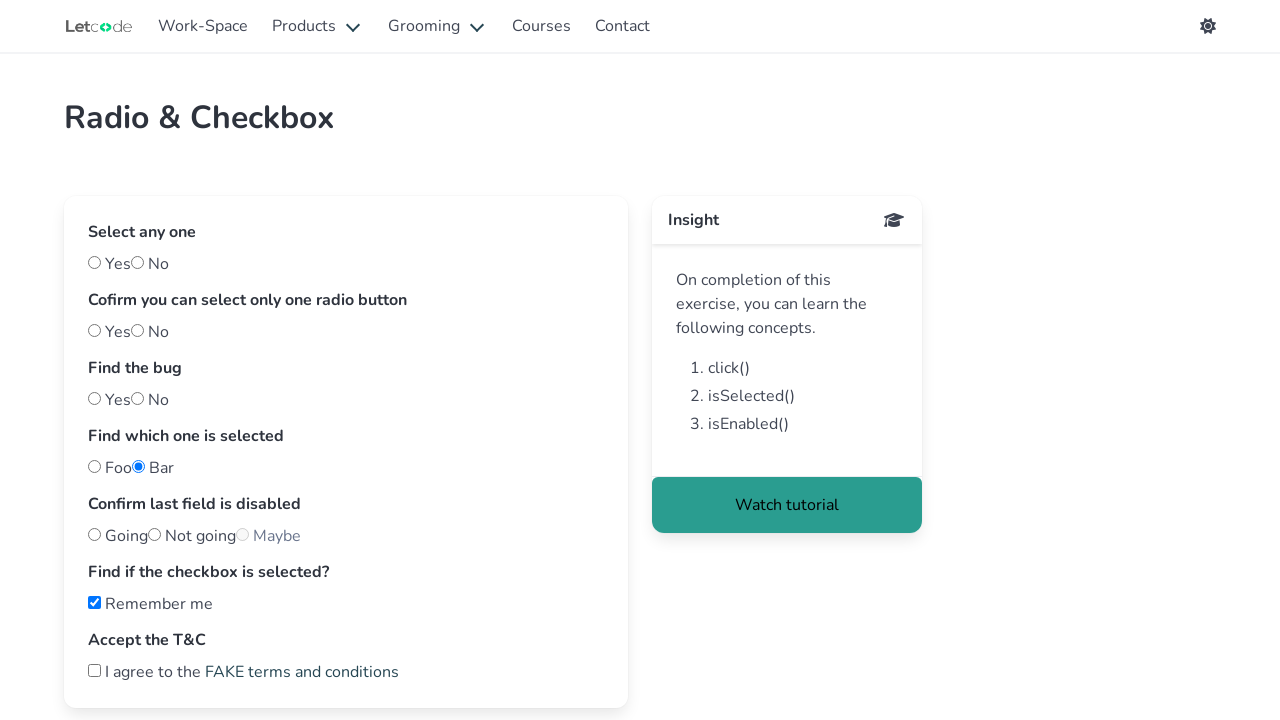

Navigated to radio button test page
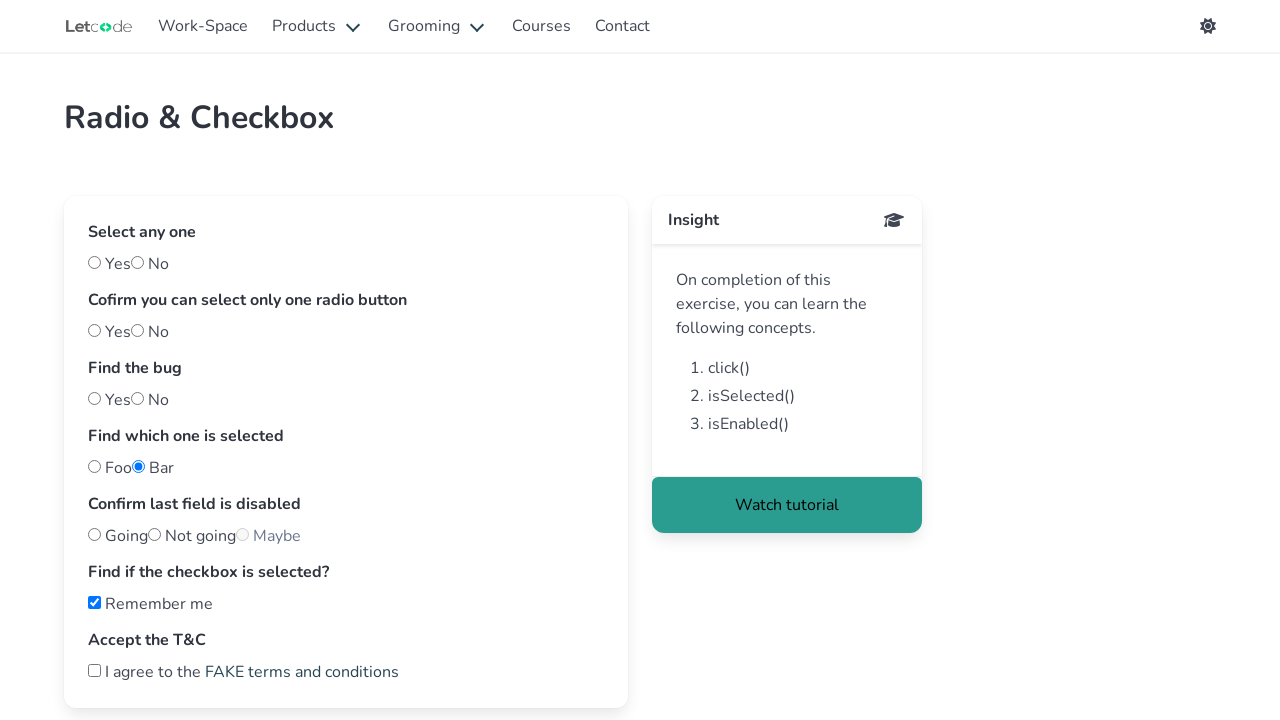

Located all radio buttons on the page
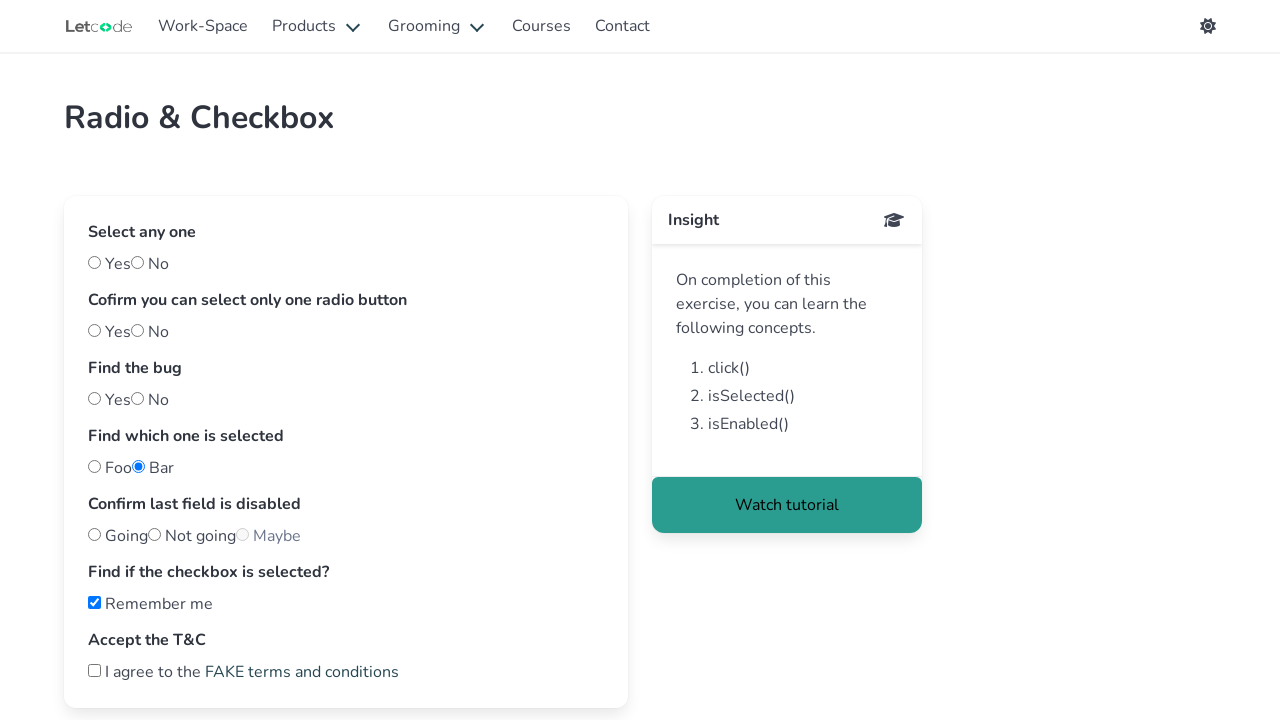

Clicked the first radio button at (94, 262) on input[type='radio'] >> nth=0
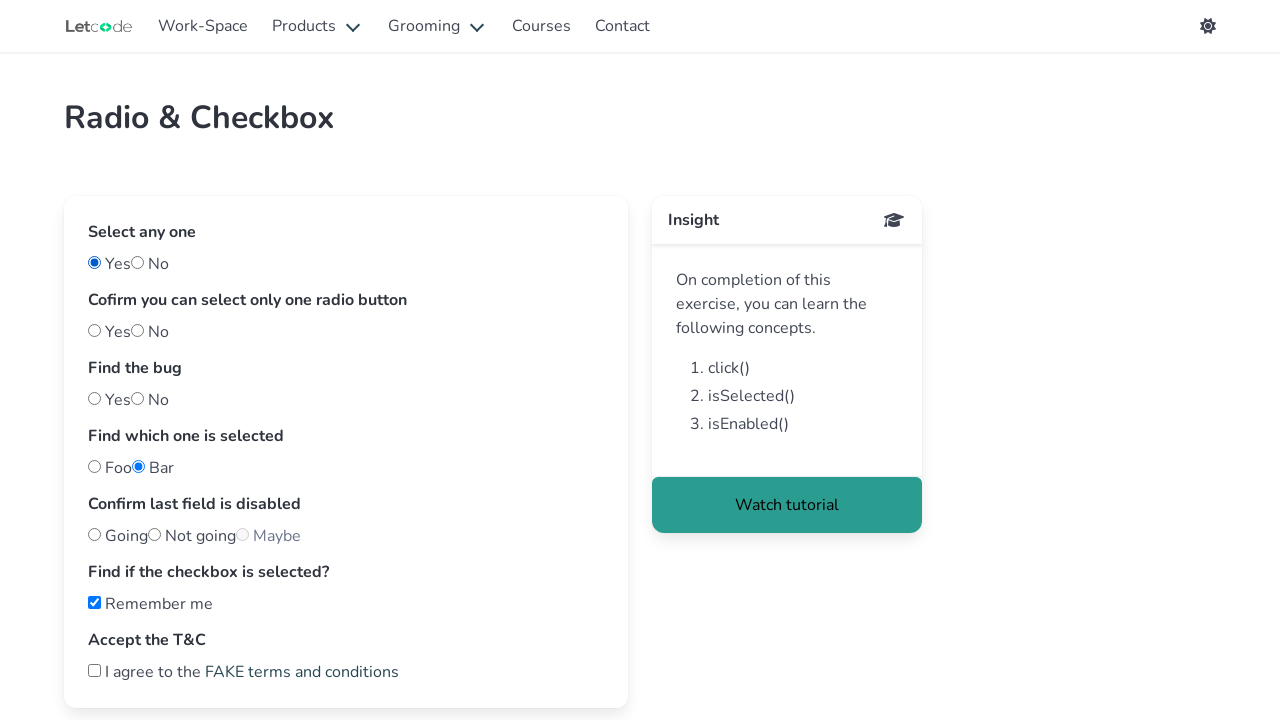

Verified that the first radio button is selected
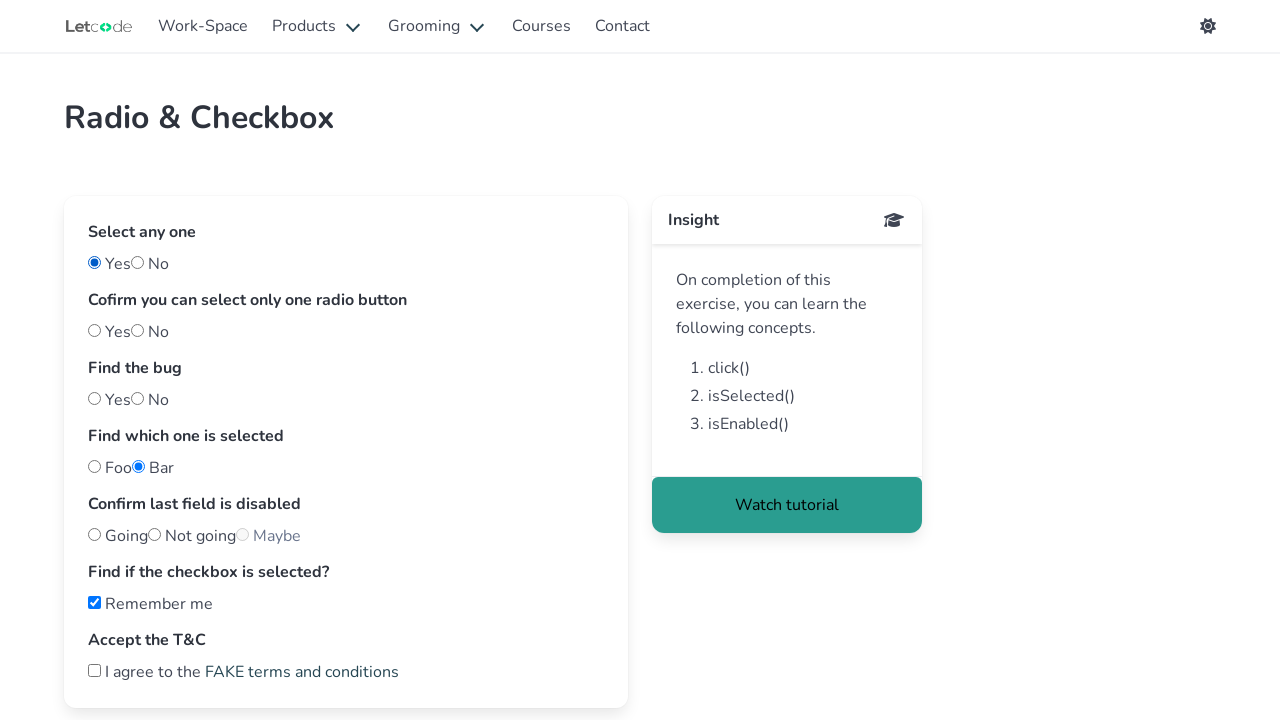

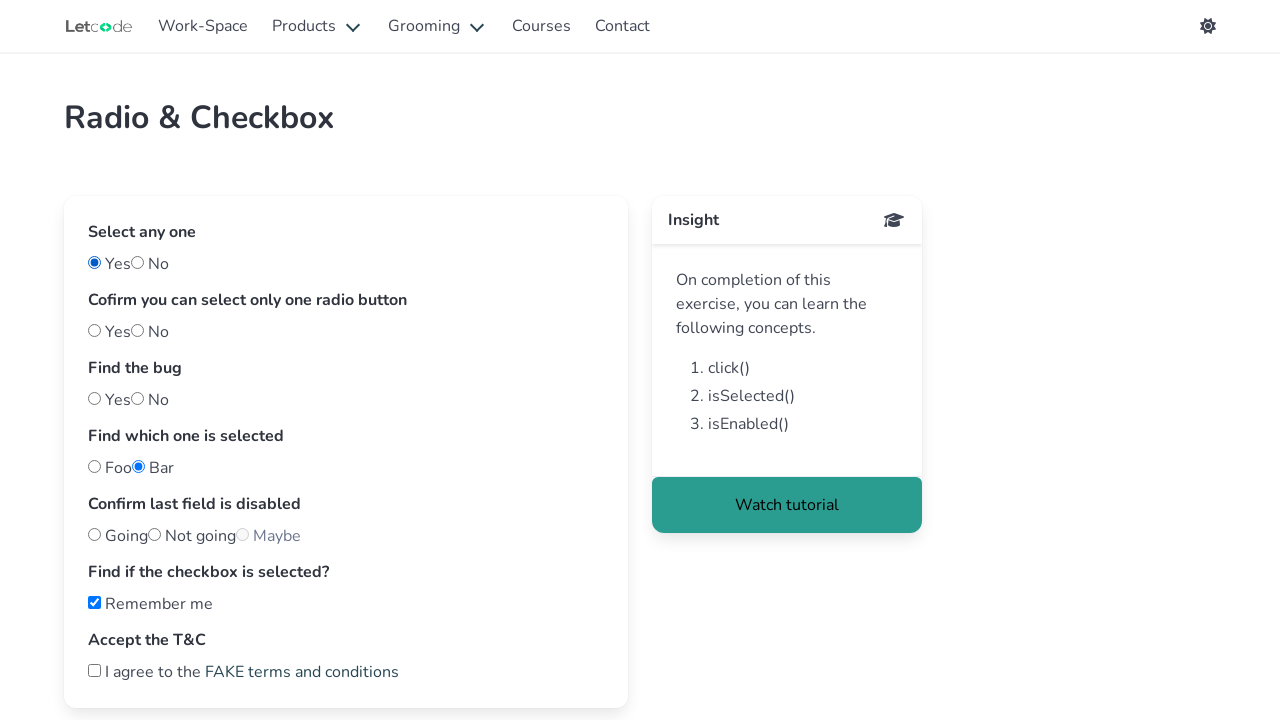